Tests file upload functionality by selecting a file and submitting the upload form

Starting URL: https://the-internet.herokuapp.com/upload

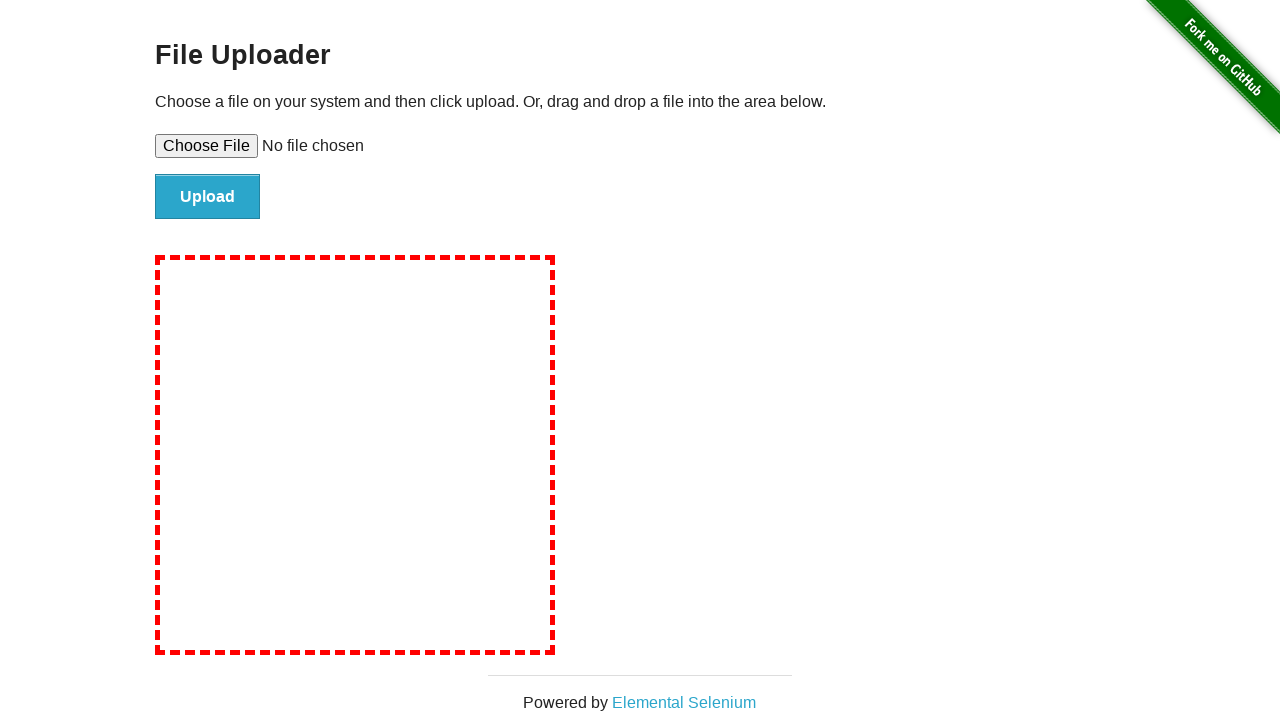

Set input file to test_file.png with image/png mime type
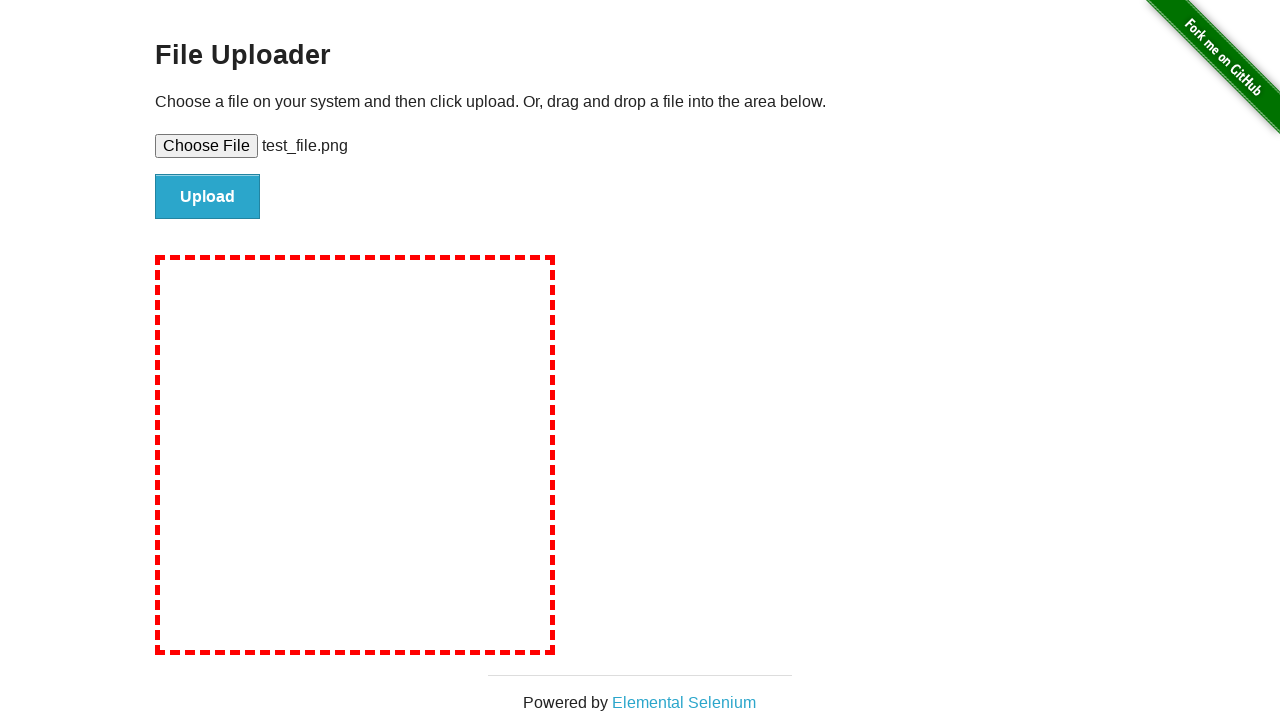

Clicked file submit button to upload the file at (208, 197) on #file-submit
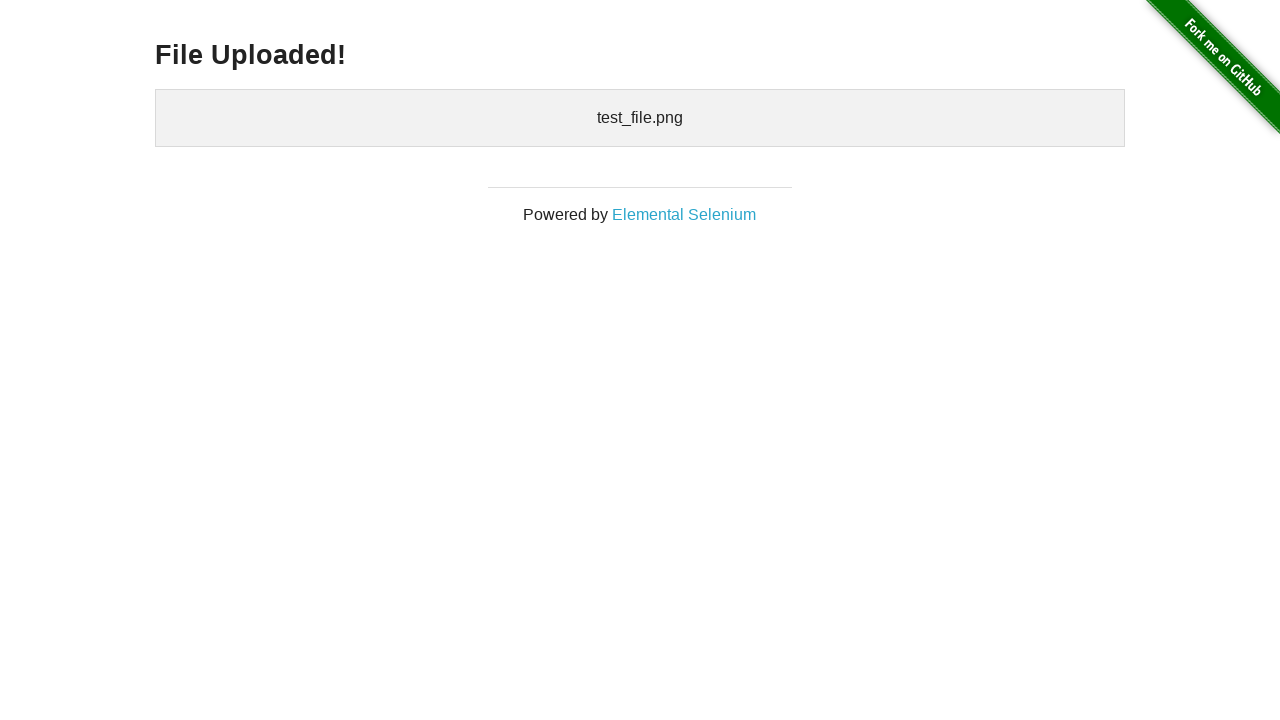

File upload success message appeared
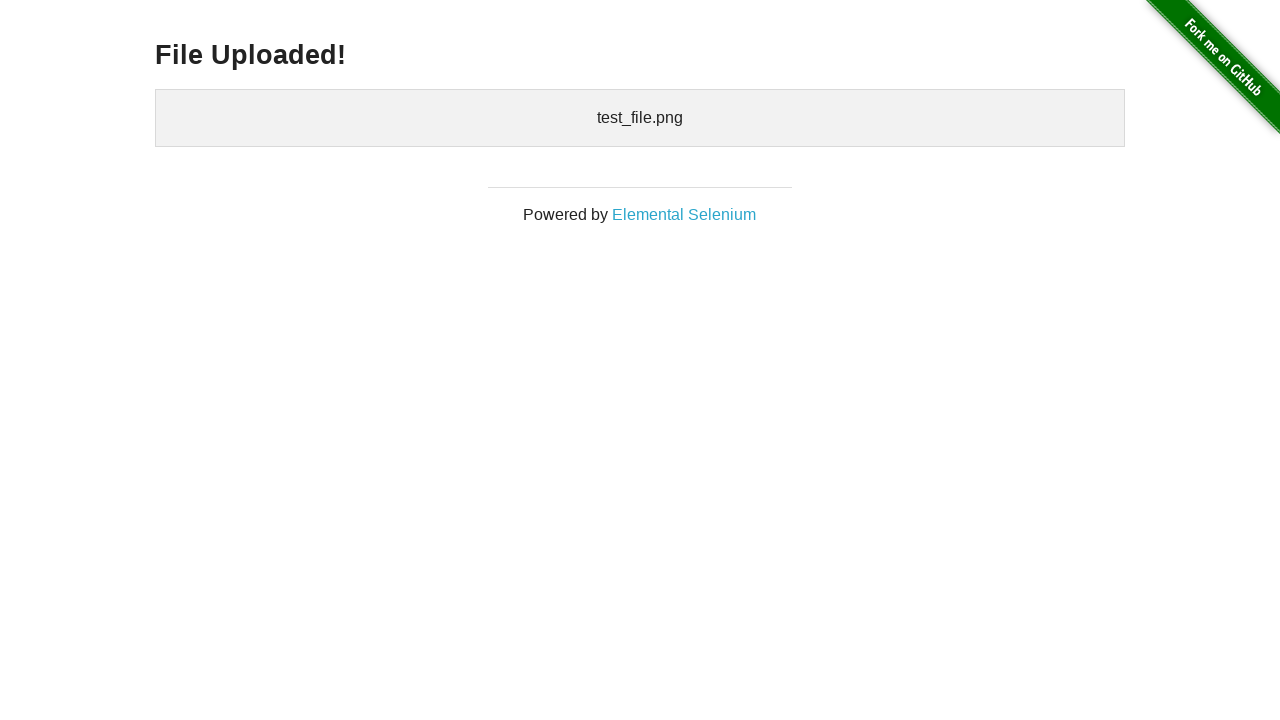

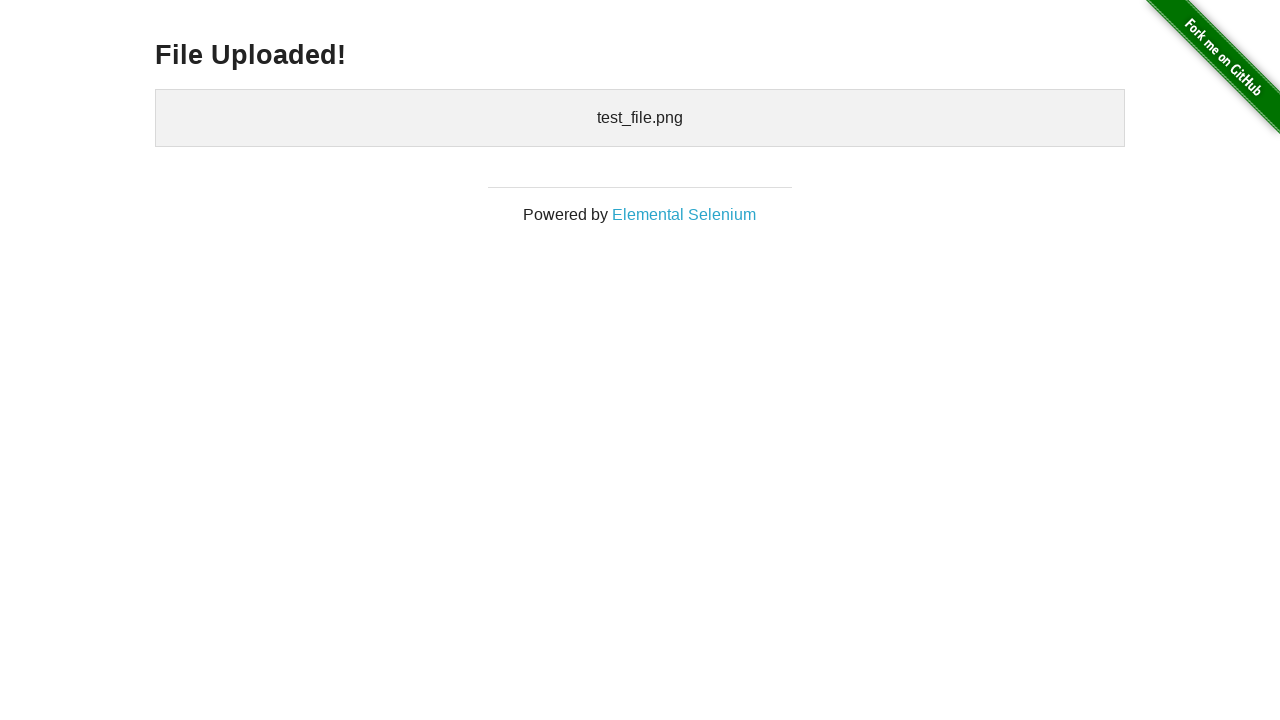